Tests a cargo shipping cost calculator by entering a weight value, selecting a shipping mode (air), clicking the calculate button, and verifying the result is displayed.

Starting URL: http://webapps.tekstac.com/Cargo_Shipping_Cost/

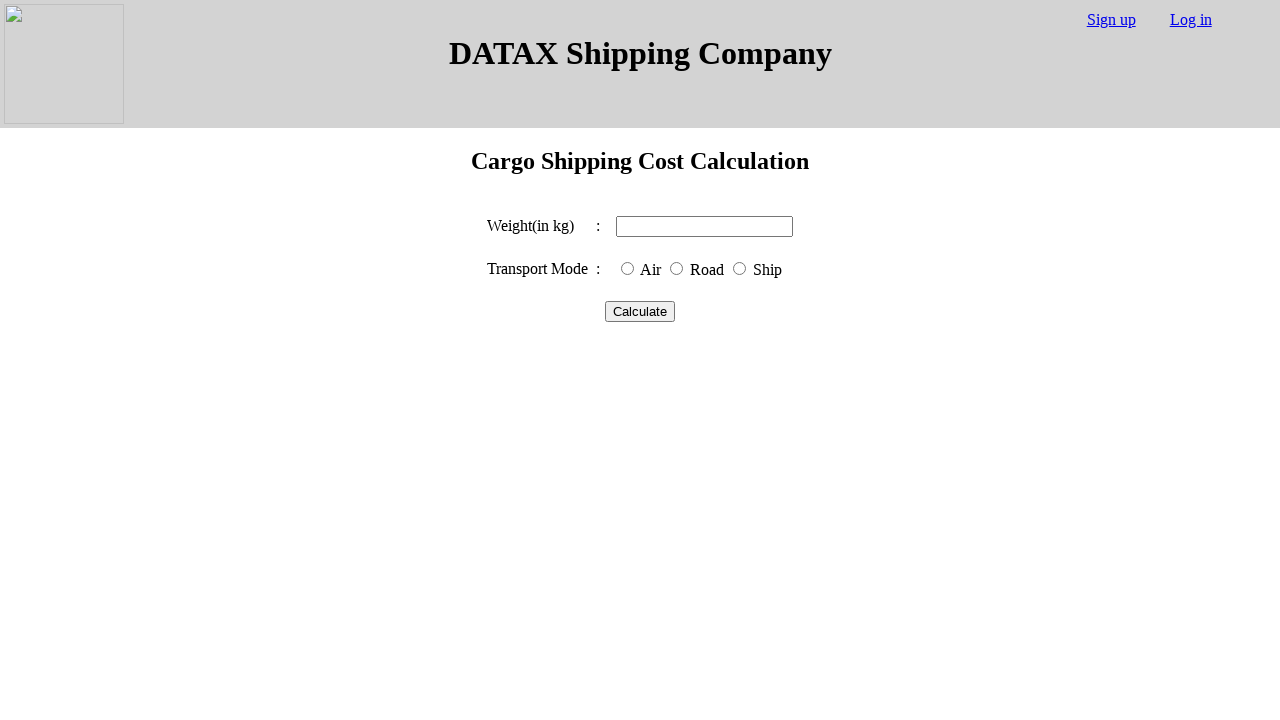

Filled weight field with '50' on #weight
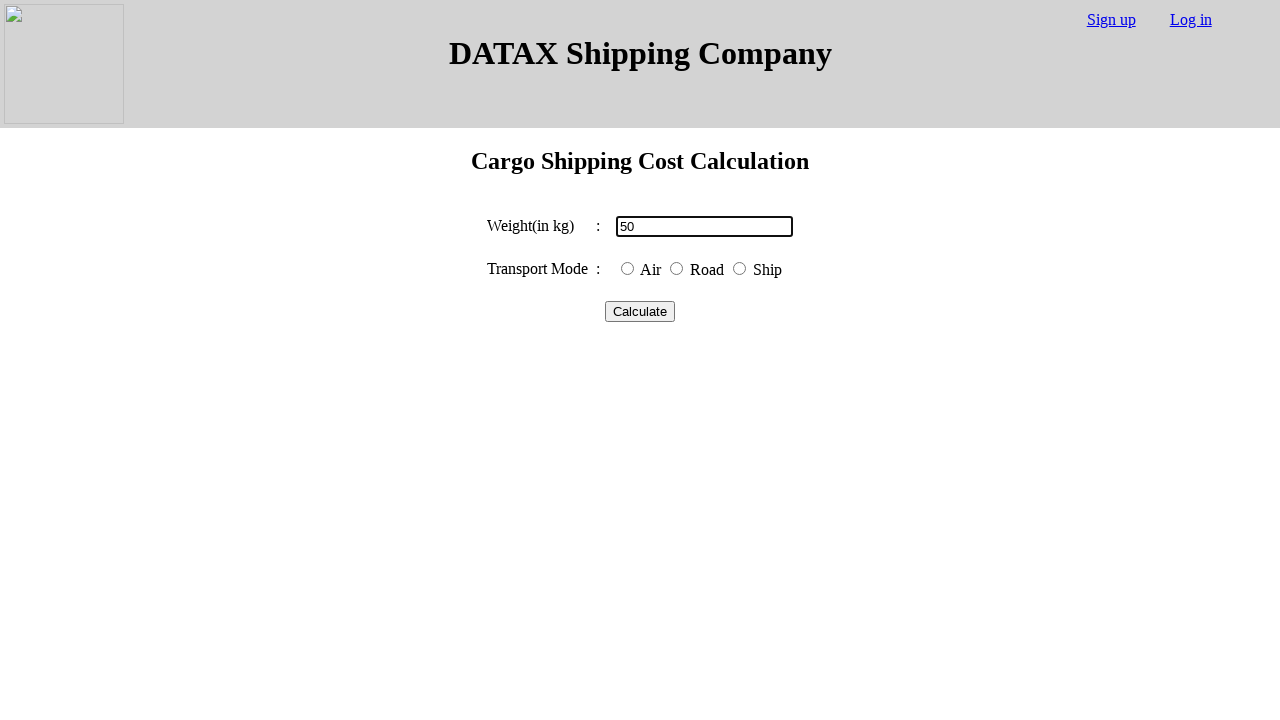

Selected air shipping mode at (628, 268) on #air
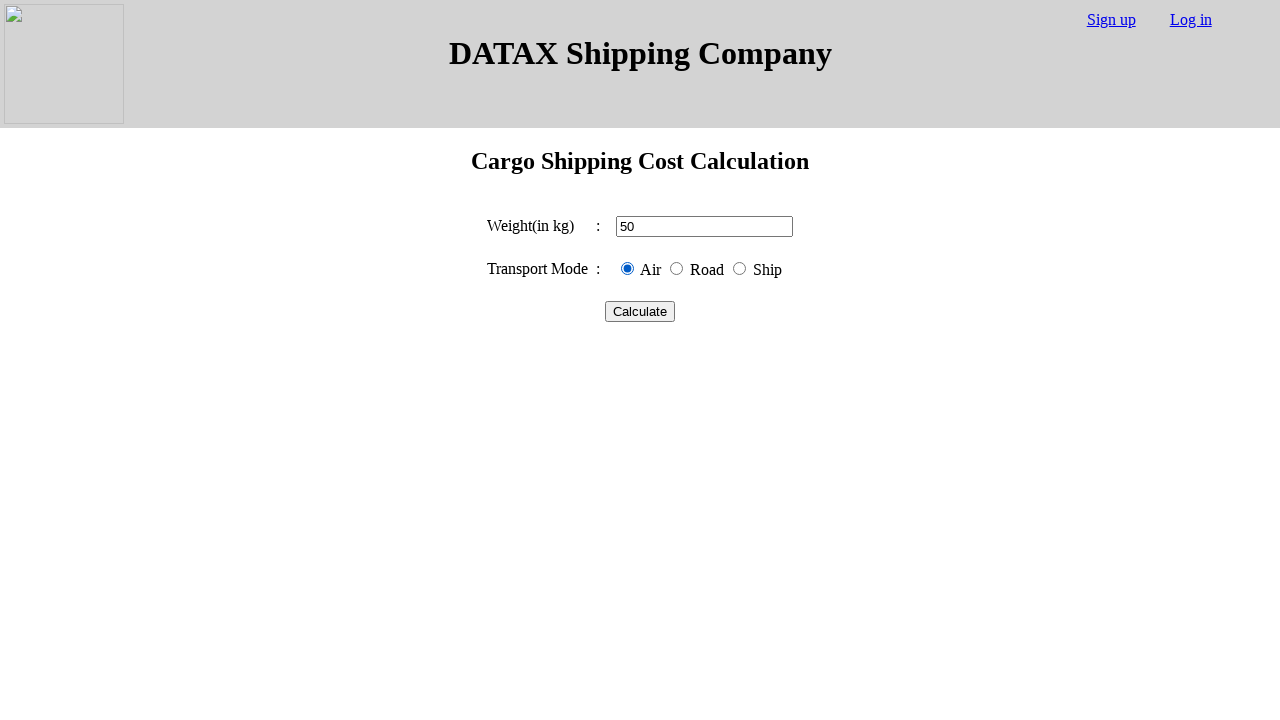

Clicked calculate button at (640, 311) on #calculate
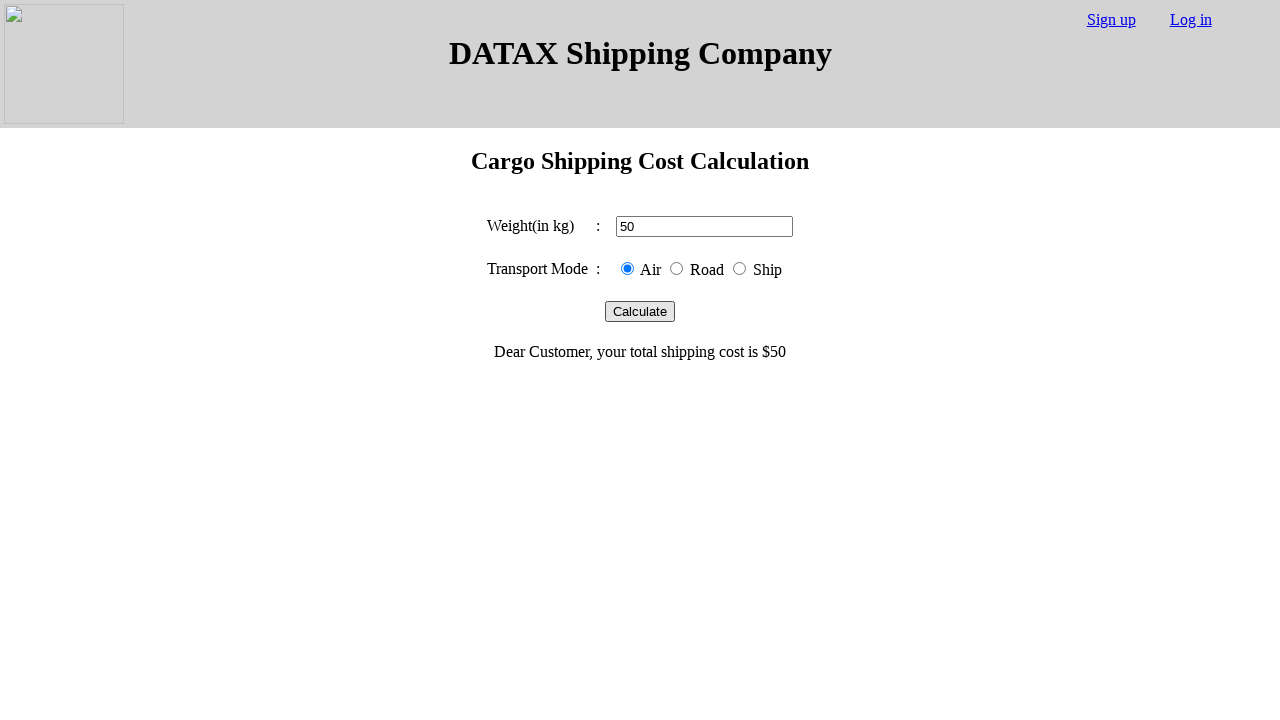

Result element loaded and displayed
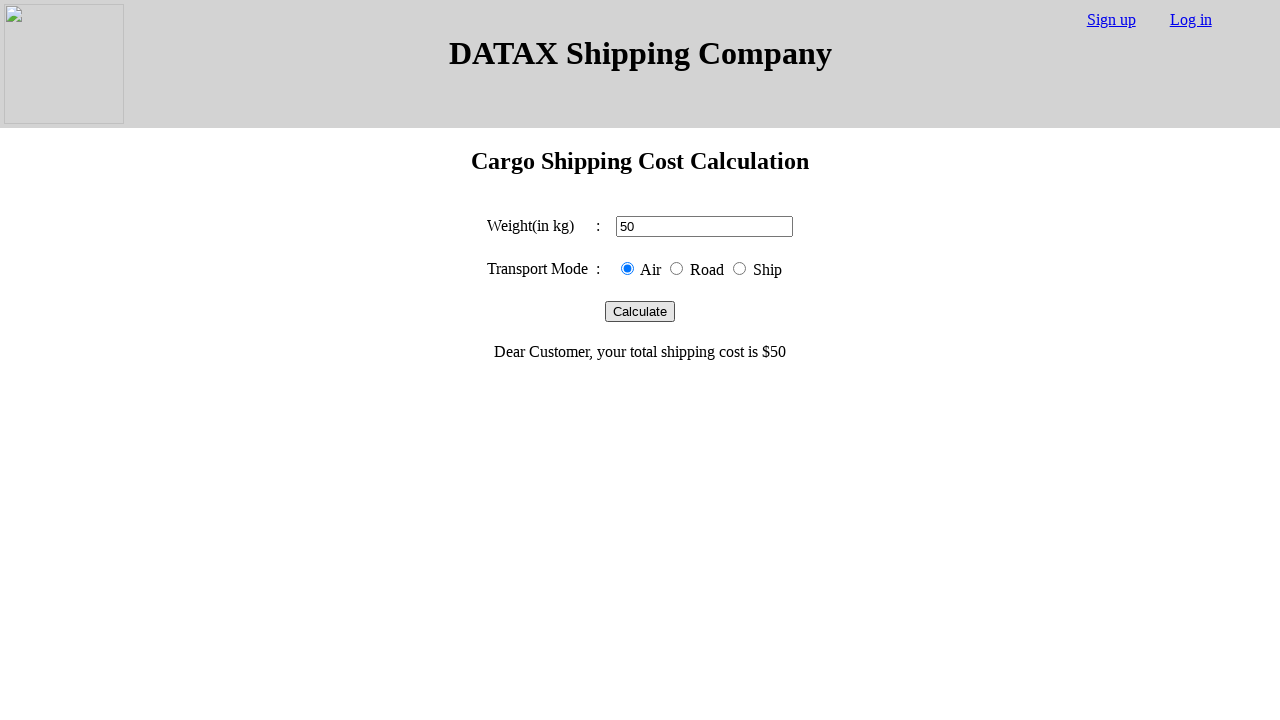

Verified result is visible with text: 'Dear Customer, your total shipping cost is $50'
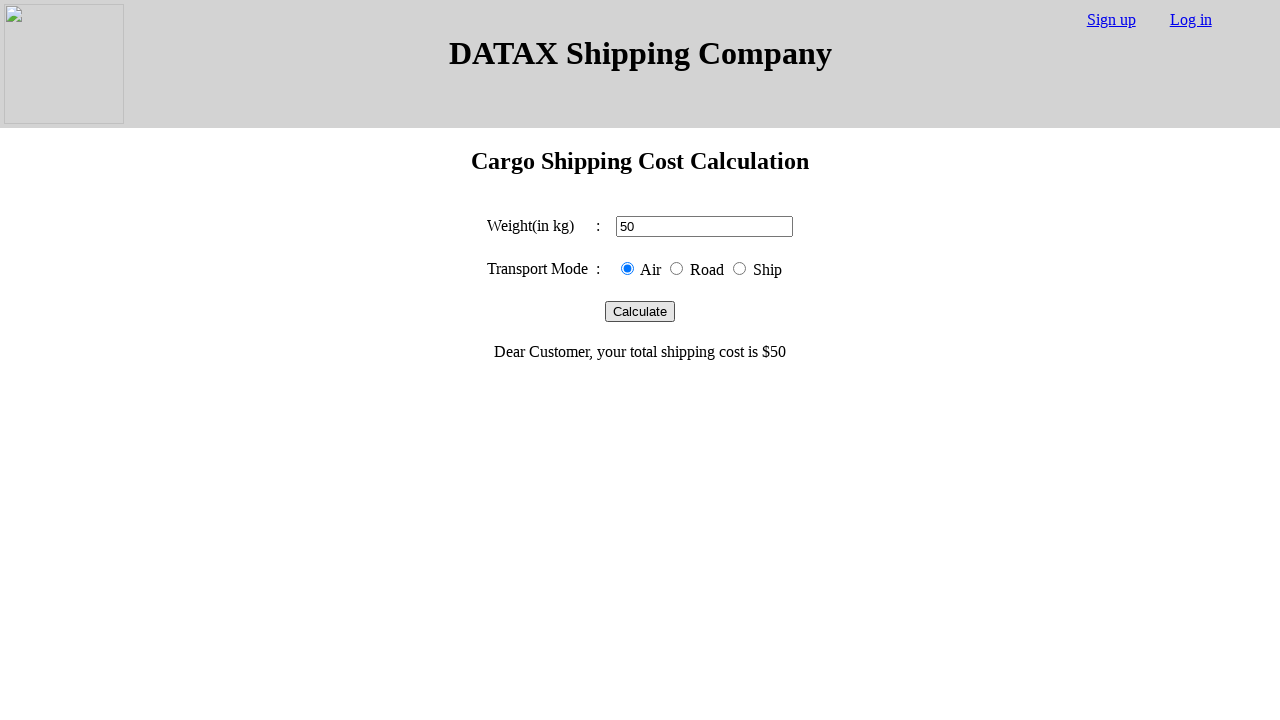

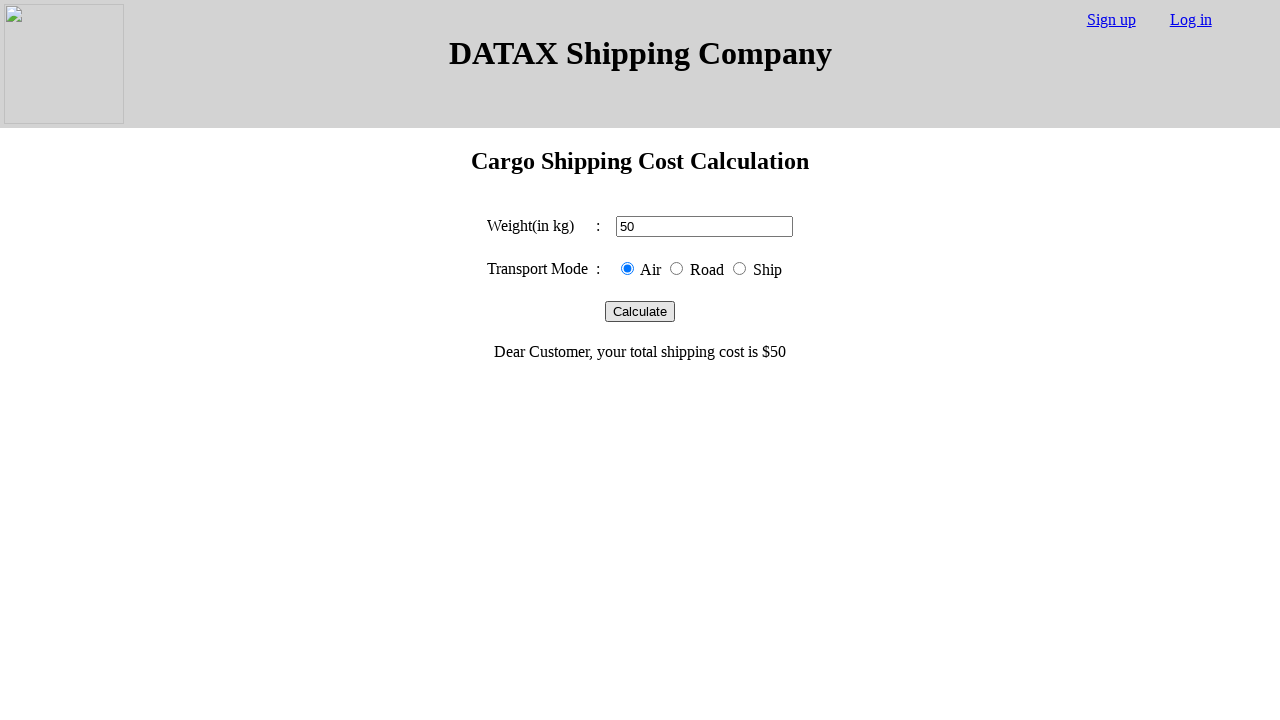